Tests JavaScript prompt alert functionality by clicking a button to trigger a prompt, entering text into the prompt, accepting it, and verifying the entered text is displayed in the result message.

Starting URL: https://testcenter.techproeducation.com/index.php?page=javascript-alerts

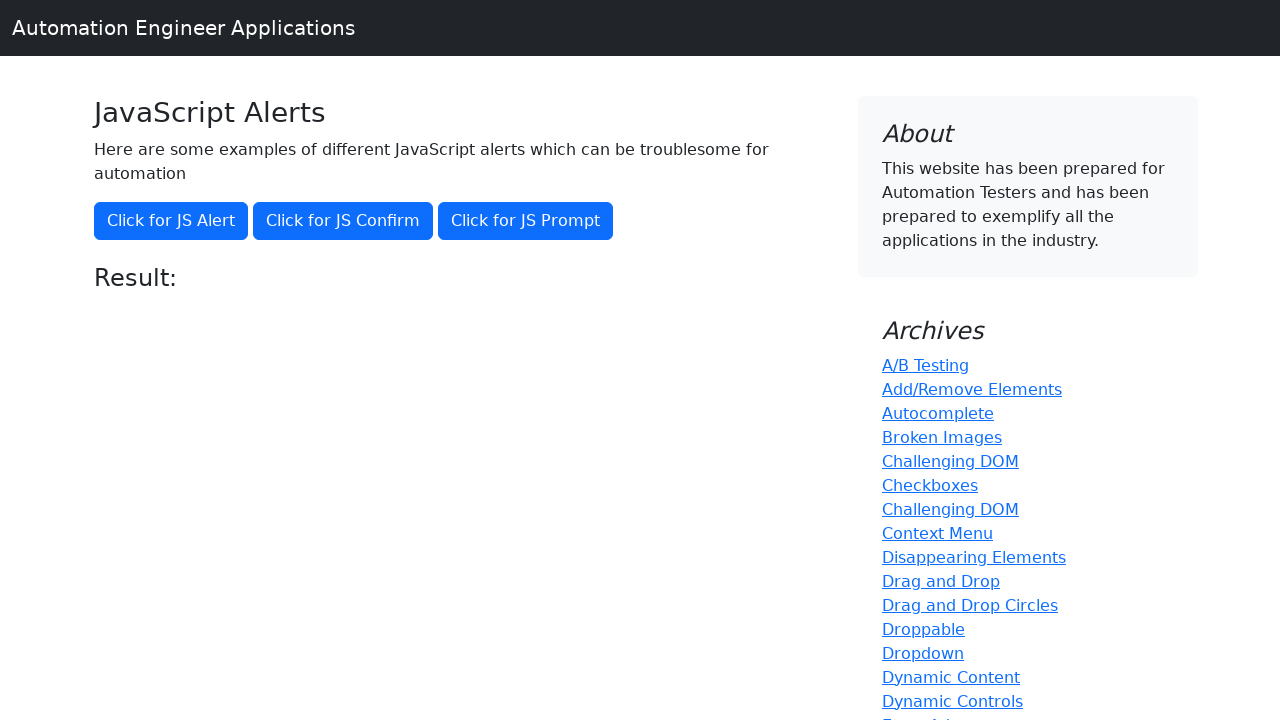

Clicked JS Prompt button to trigger prompt alert at (526, 221) on xpath=//button[@onclick='jsPrompt()']
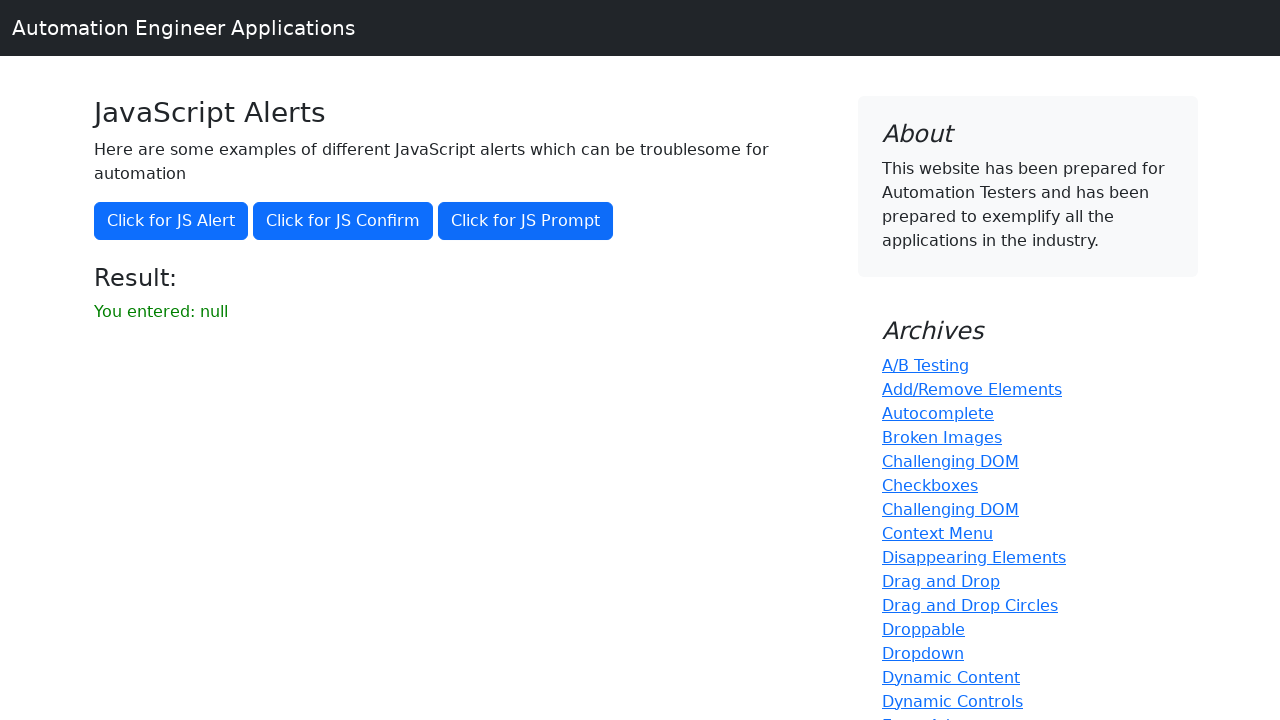

Set up dialog handler to accept prompt with text 'Selmina'
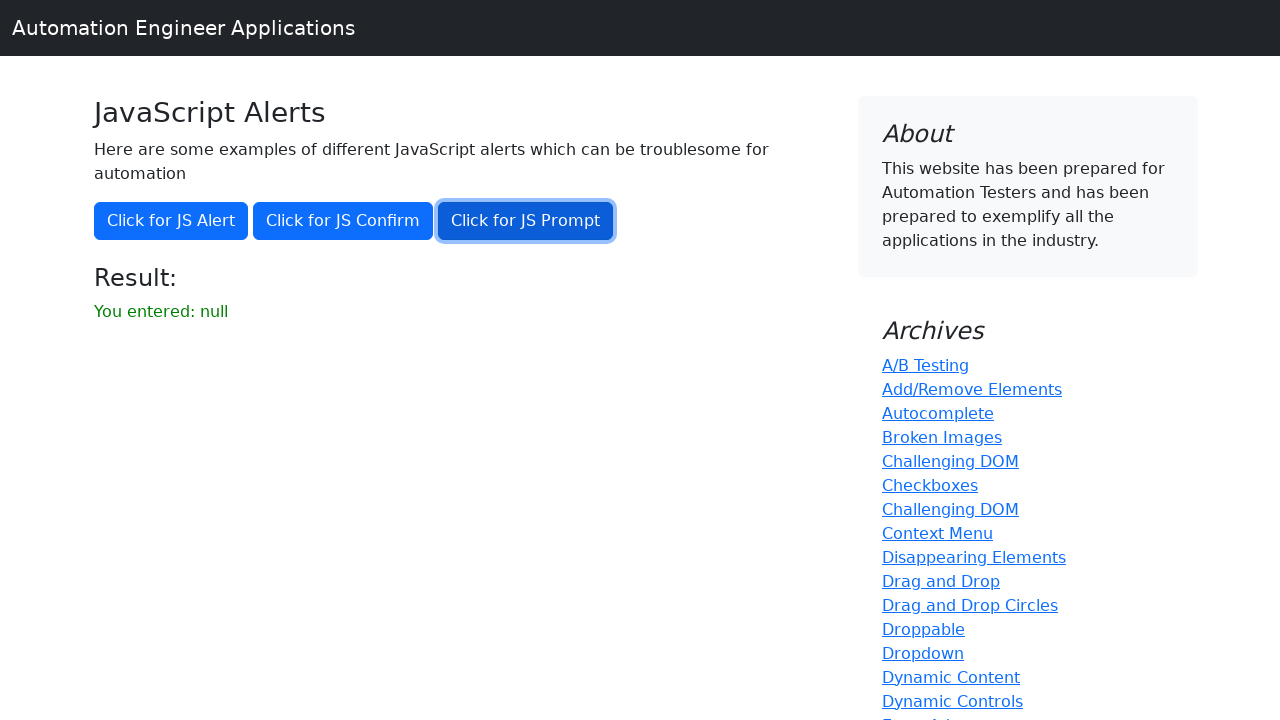

Re-clicked JS Prompt button with dialog handler ready at (526, 221) on xpath=//button[@onclick='jsPrompt()']
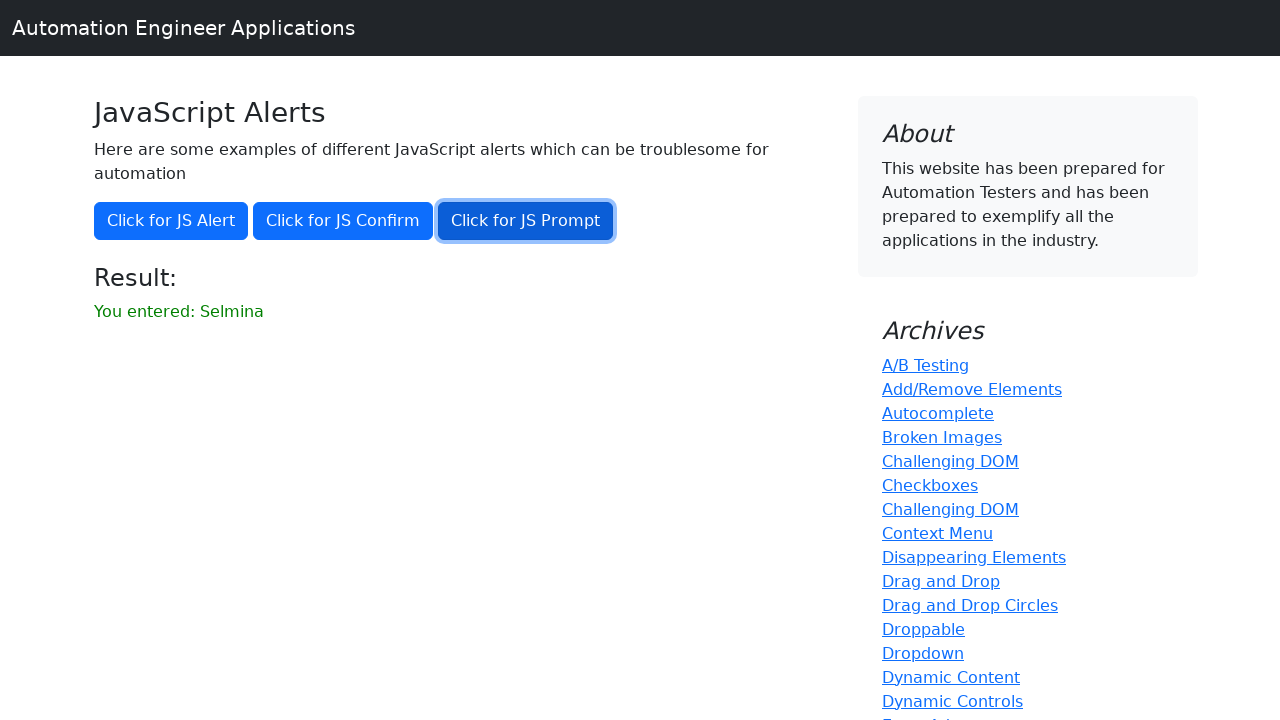

Result element loaded after prompt acceptance
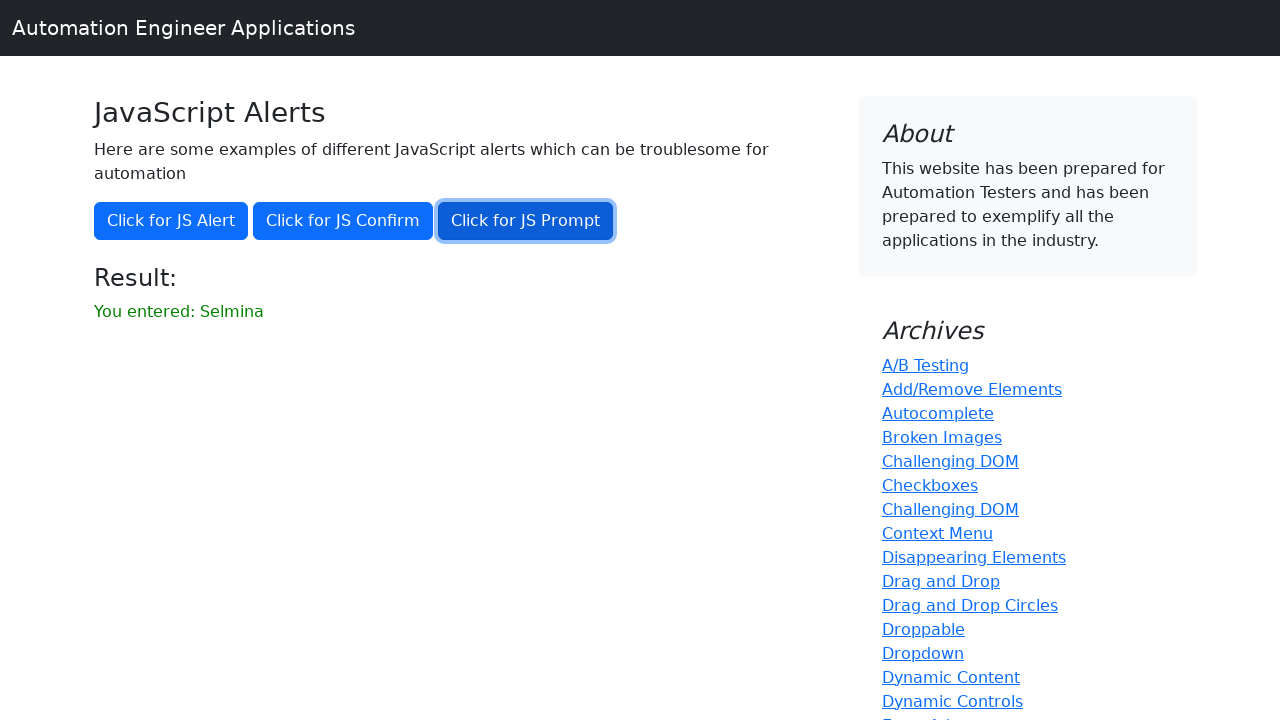

Retrieved result text content
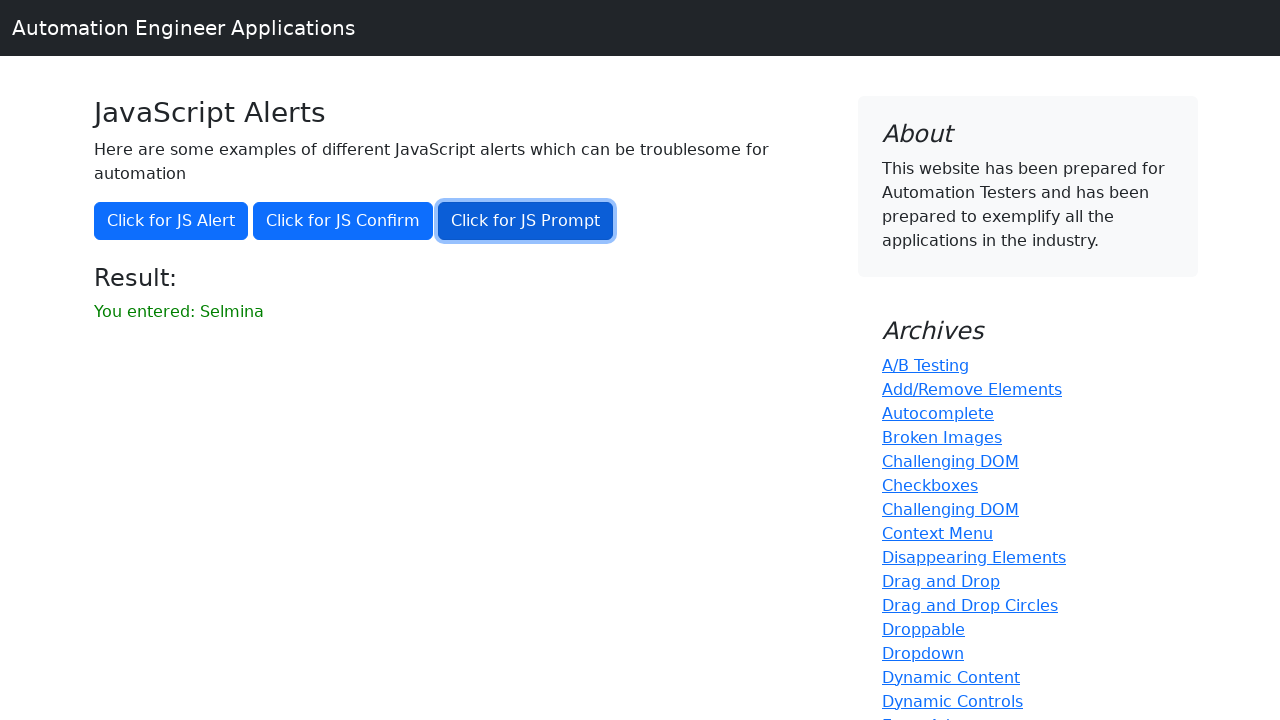

Verified 'Selmina' is present in result message
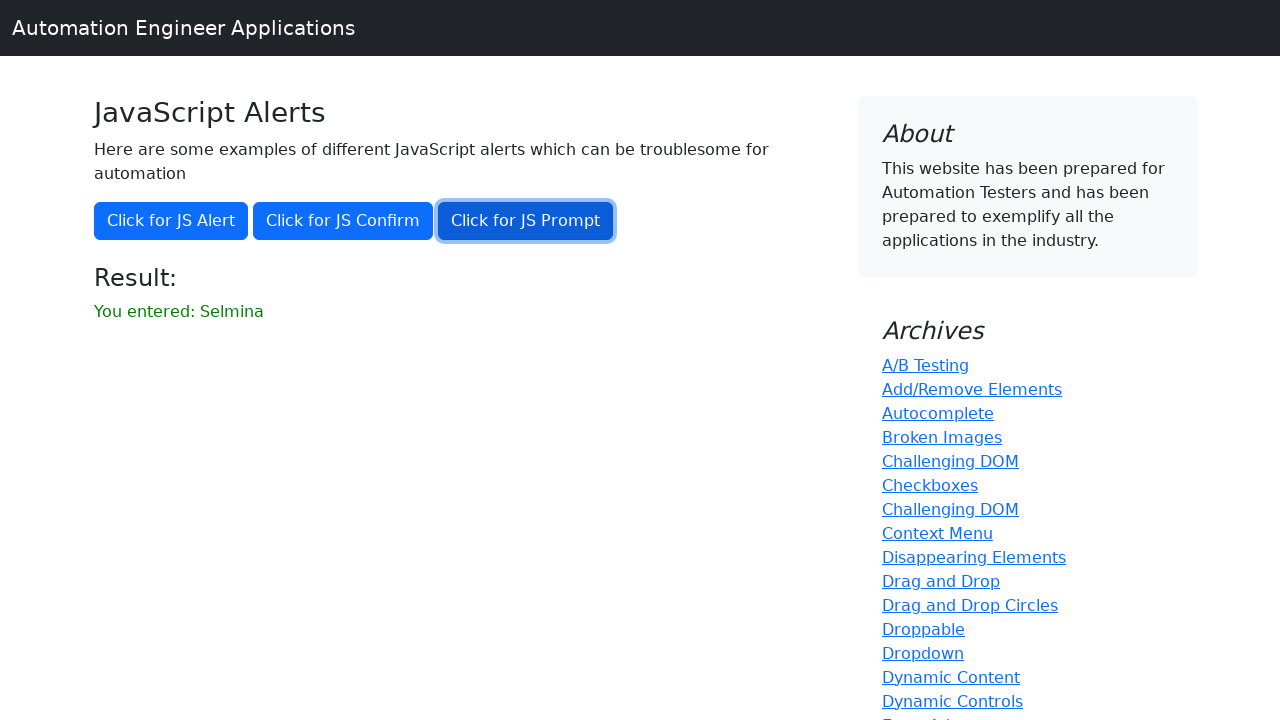

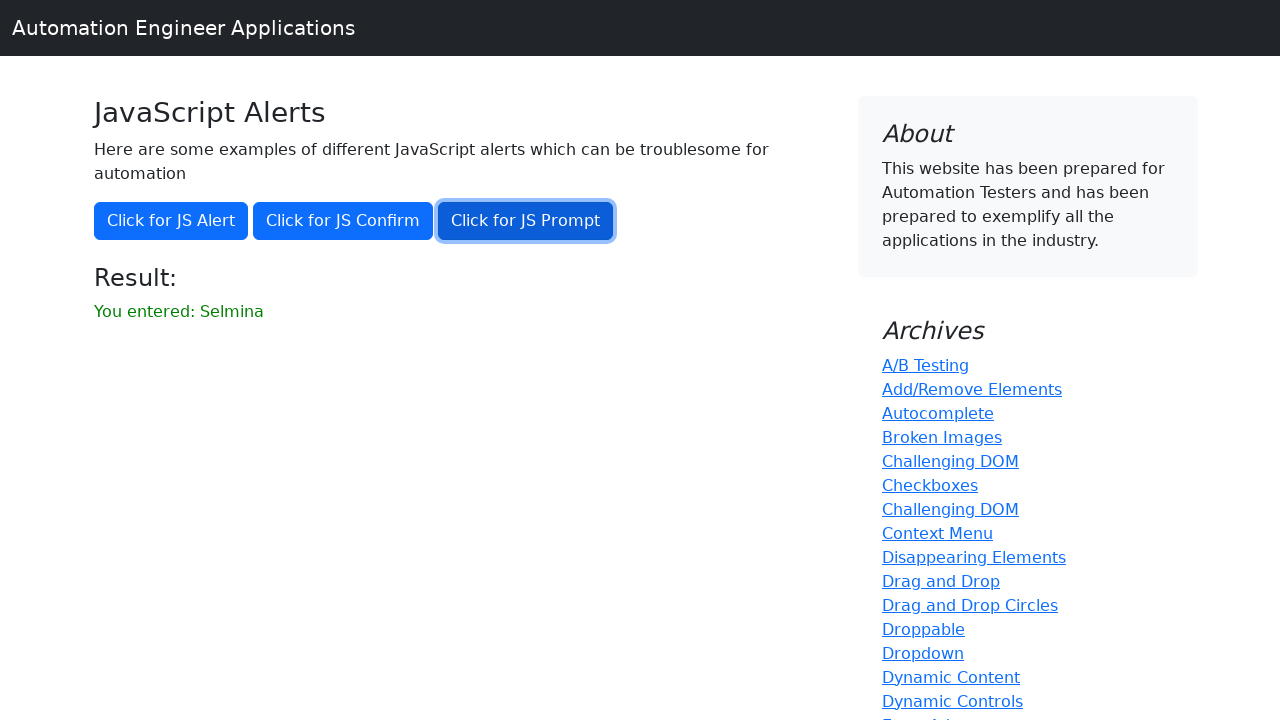